Tests right-click context menu by opening it, hovering over Quit option, clicking it, and accepting the alert.

Starting URL: http://swisnl.github.io/jQuery-contextMenu/demo.html

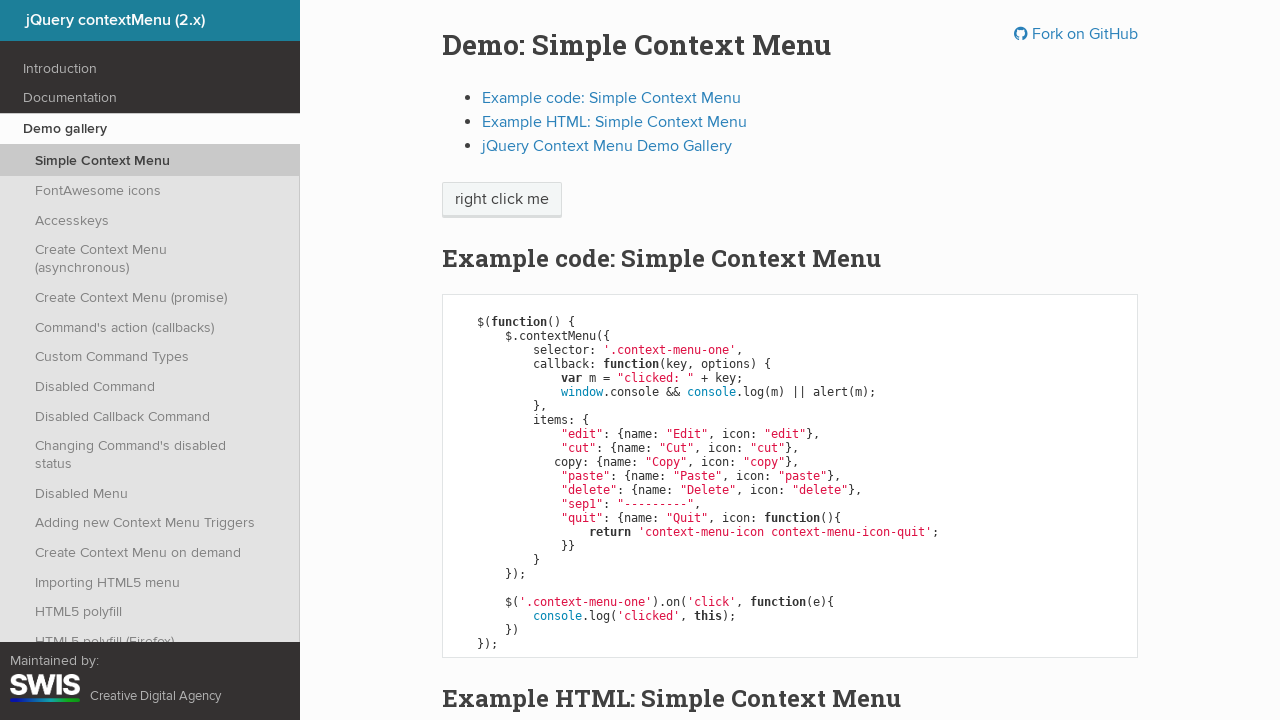

Right-clicked on 'right click me' button to open context menu at (502, 200) on xpath=//span[text()='right click me']
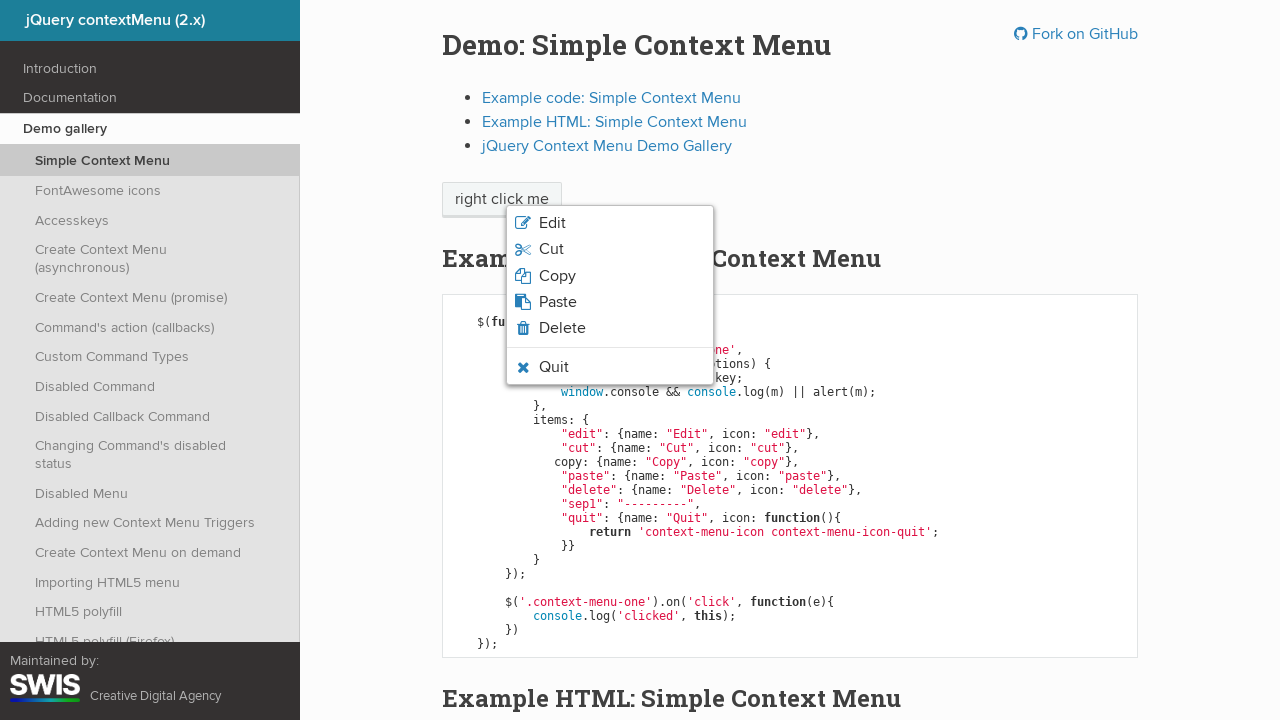

Context menu appeared with Quit option visible
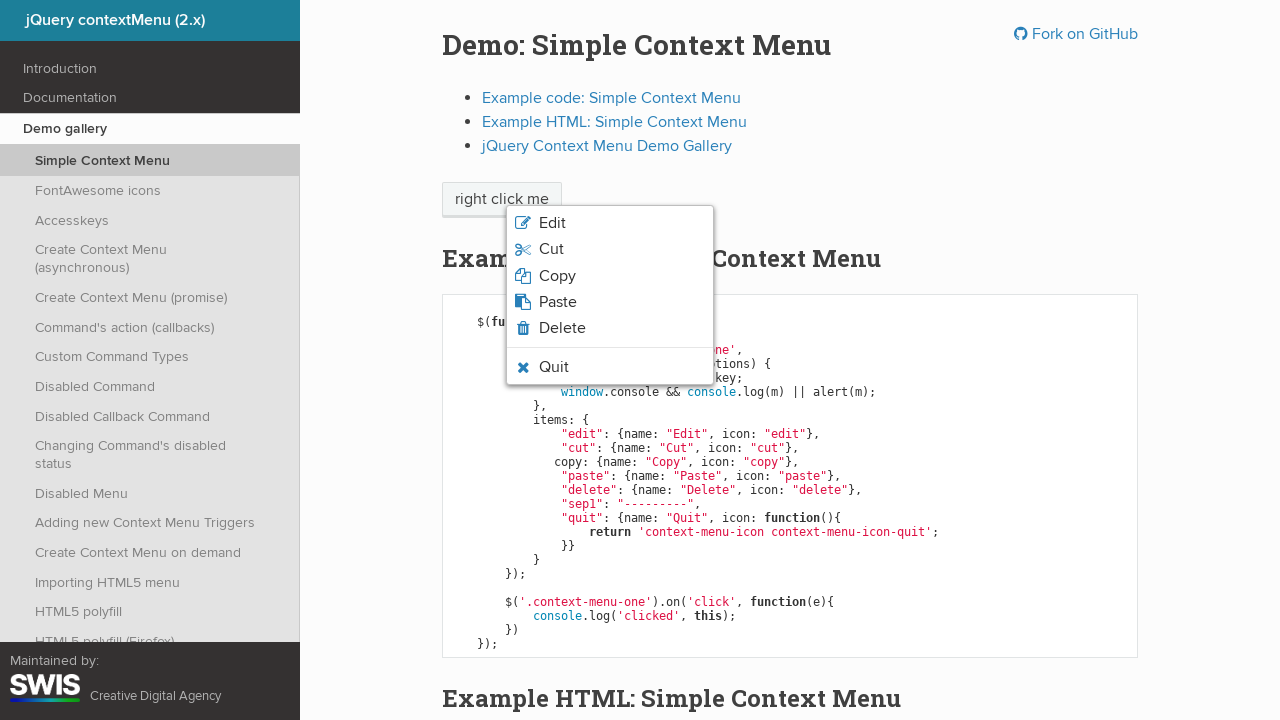

Hovered over the Quit option in context menu at (610, 367) on li.context-menu-icon-quit
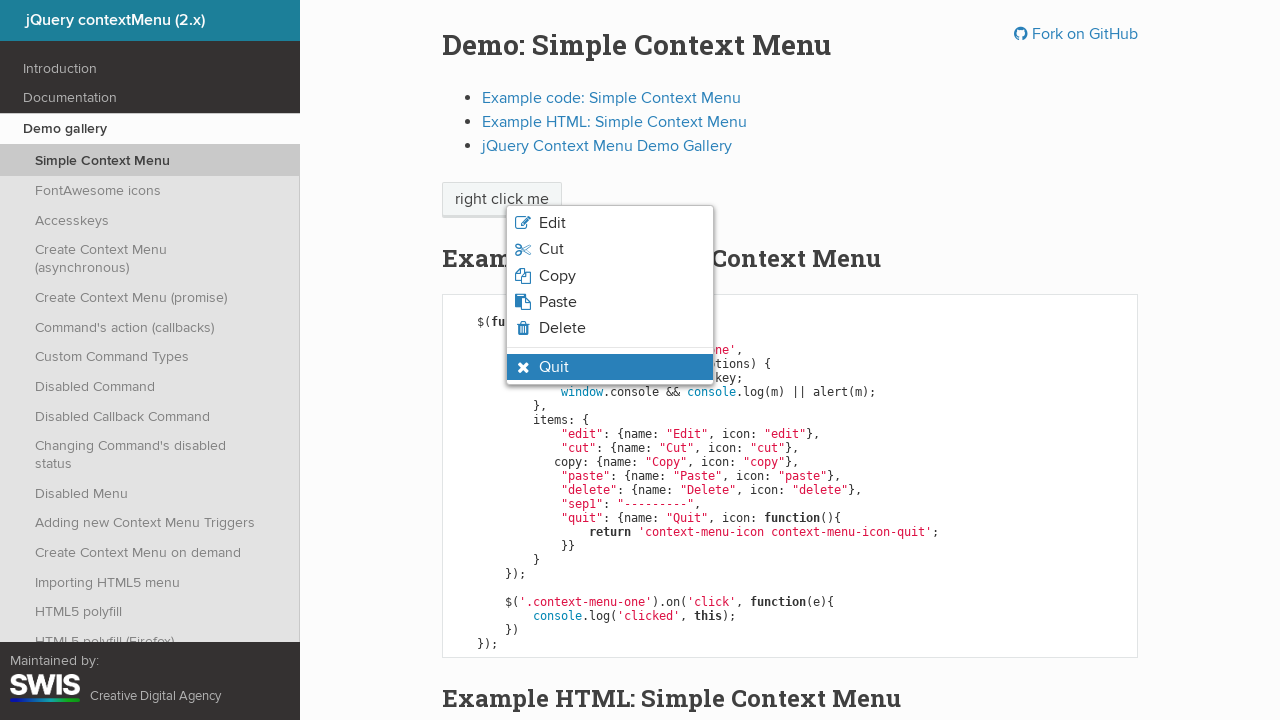

Verified Quit option has hover state applied
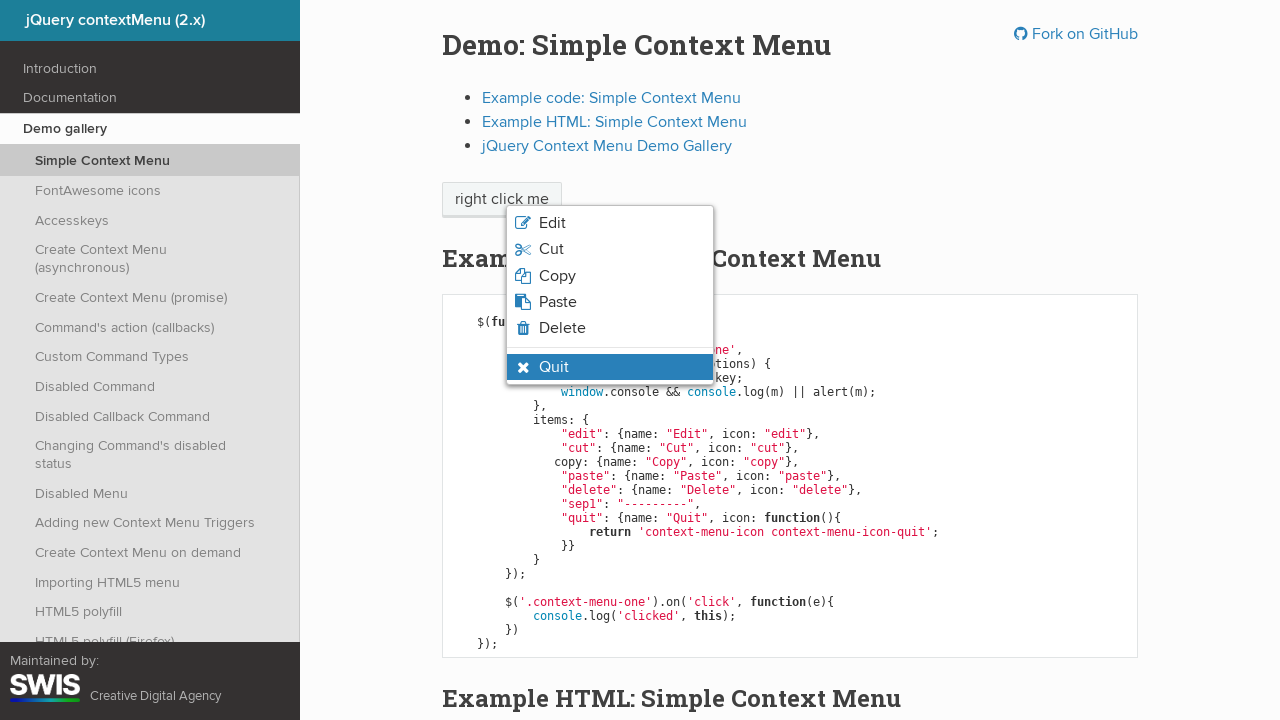

Clicked the Quit option from context menu at (610, 367) on li.context-menu-icon-quit.context-menu-visible.context-menu-hover
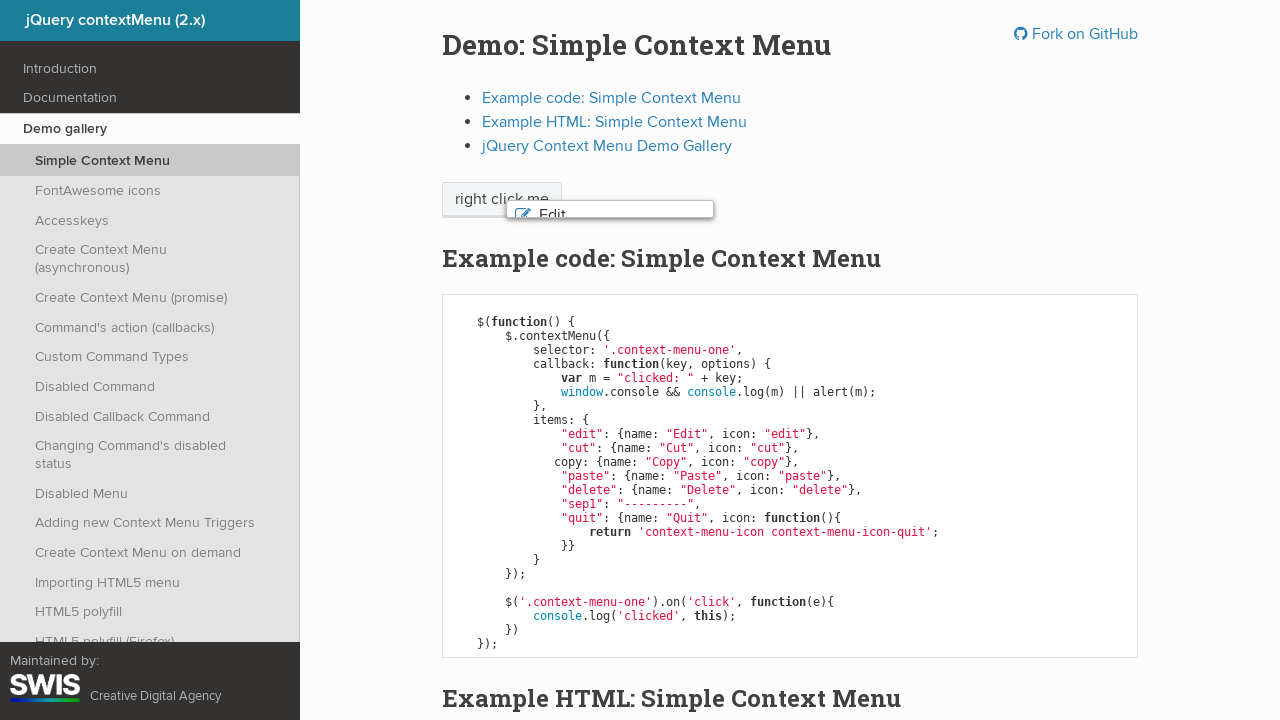

Accepted the confirmation alert dialog
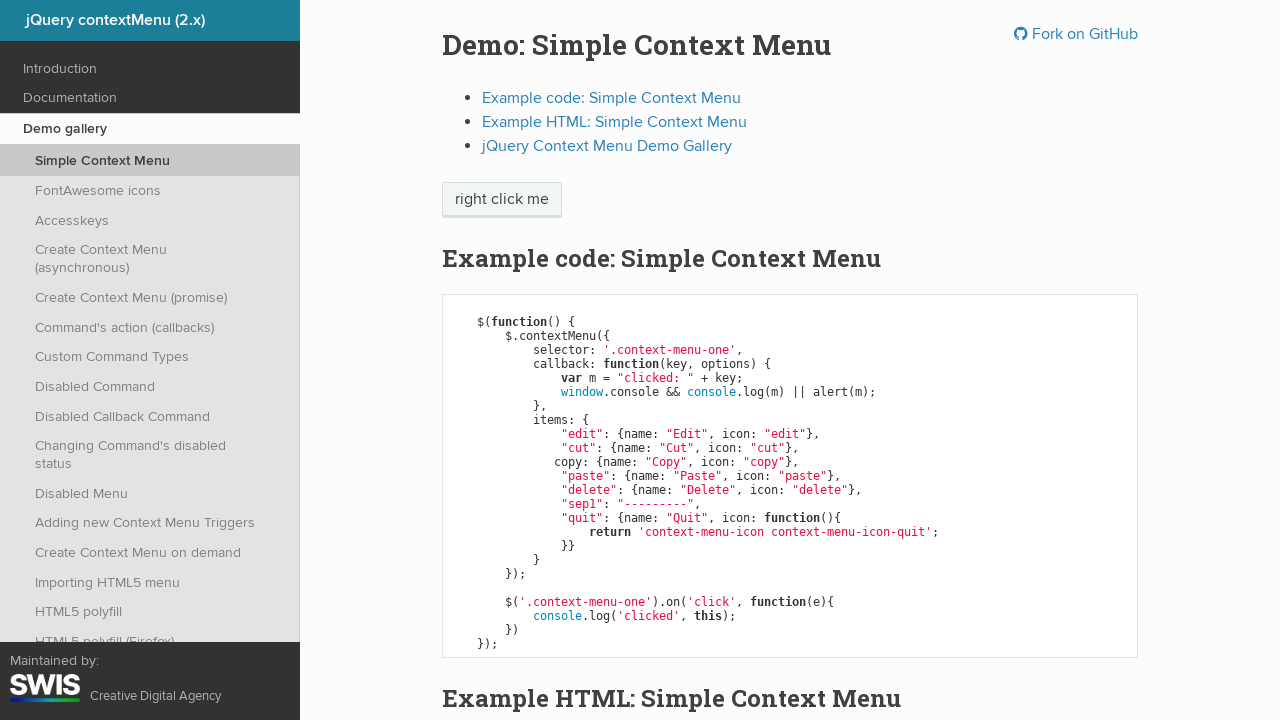

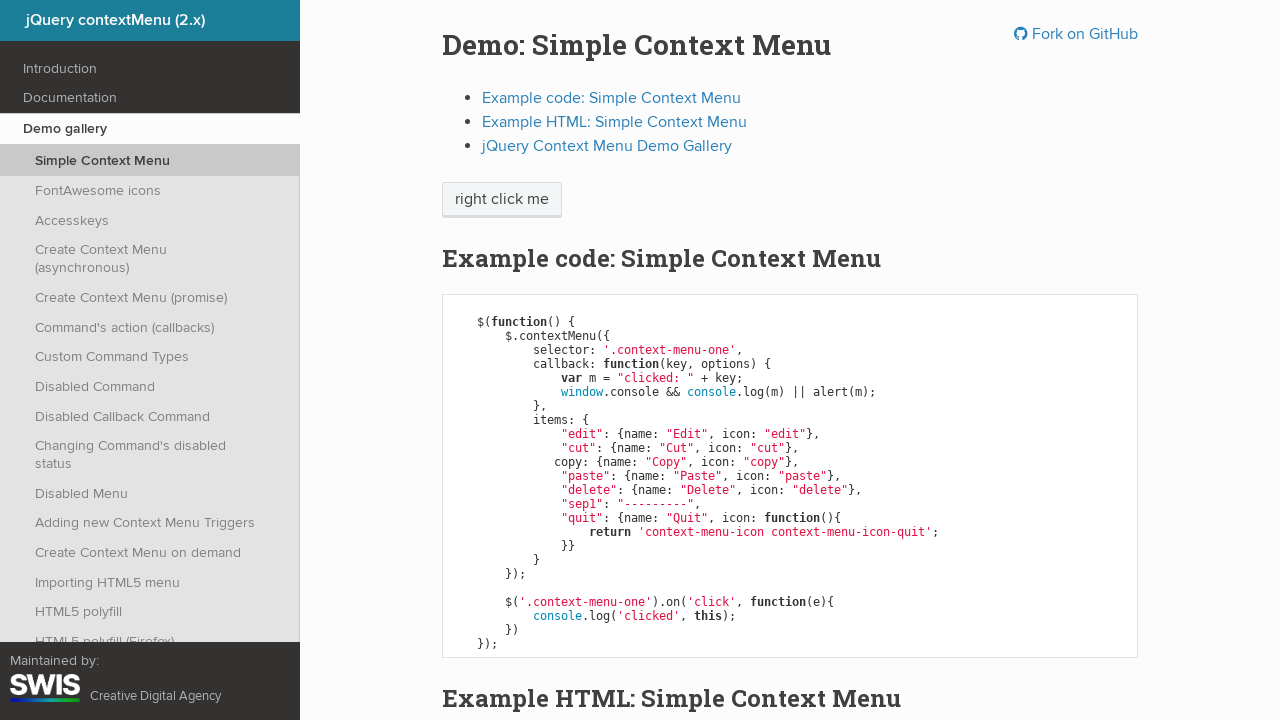